Tests JavaScript alert popup handling by clicking a button that triggers an alert and then accepting/dismissing the alert dialog

Starting URL: https://demo.automationtesting.in/Alerts.html

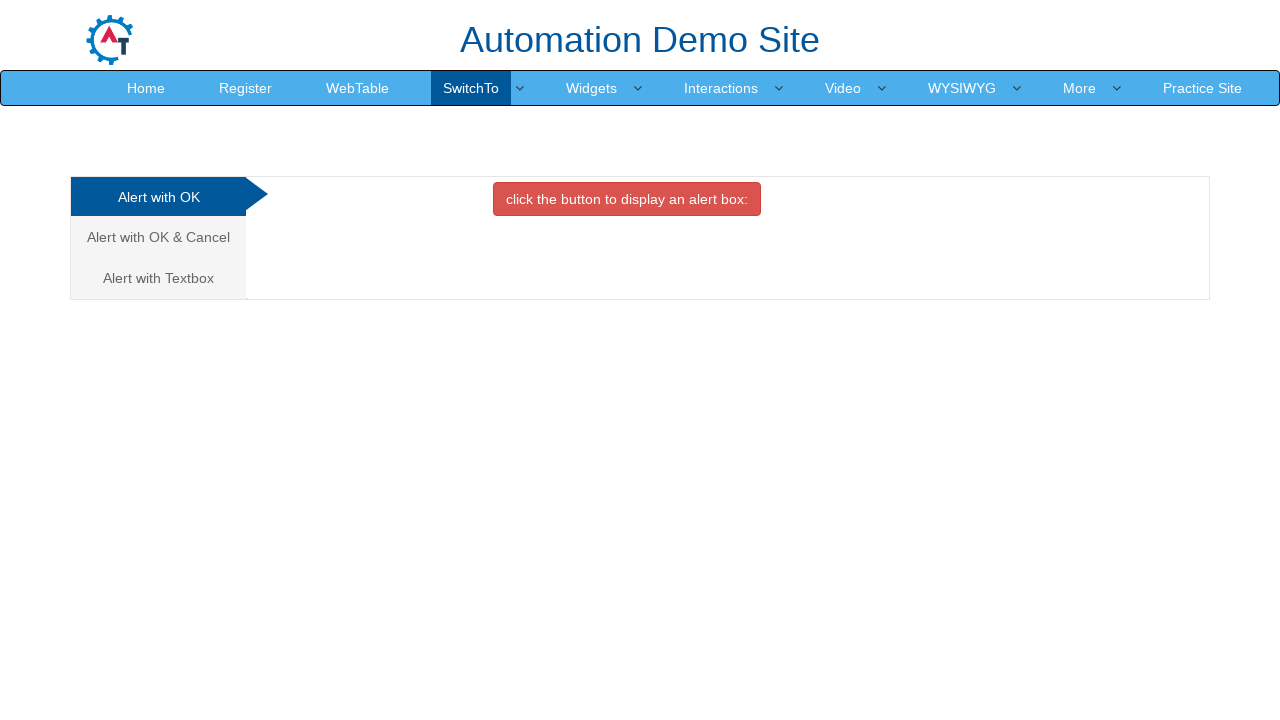

Set up dialog handler to accept alerts
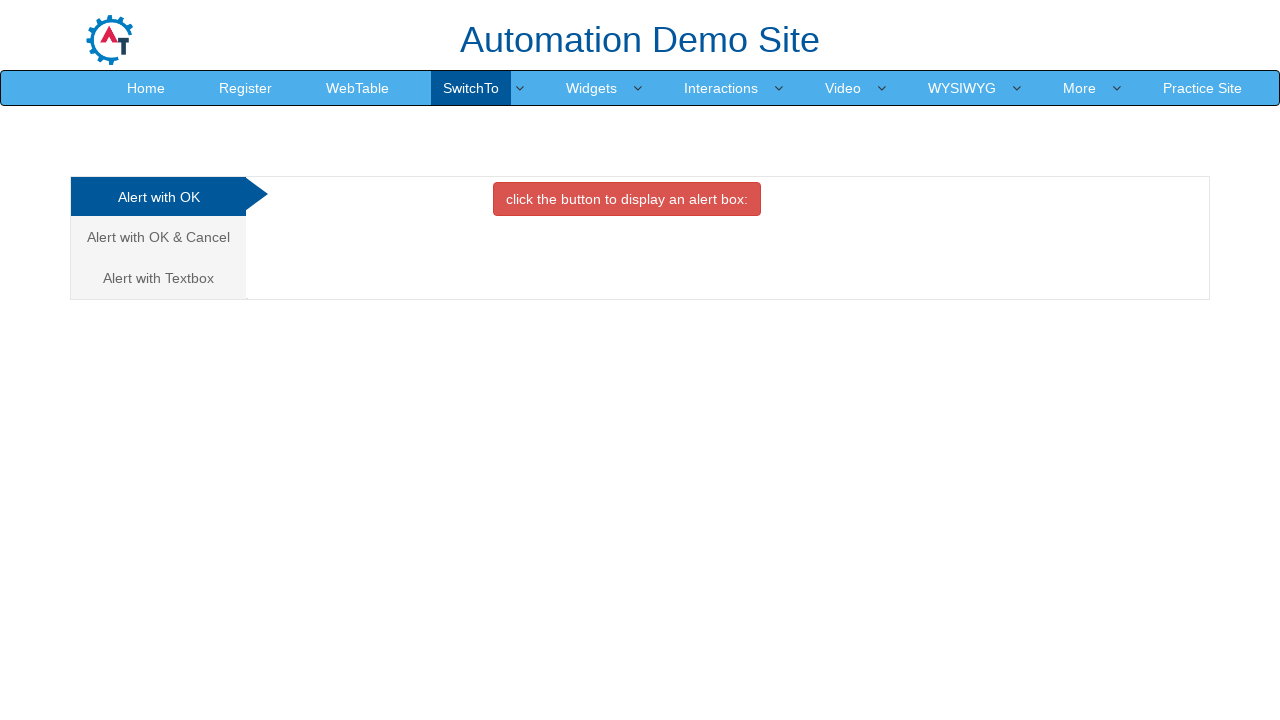

Clicked danger button to trigger alert popup at (627, 199) on button.btn.btn-danger
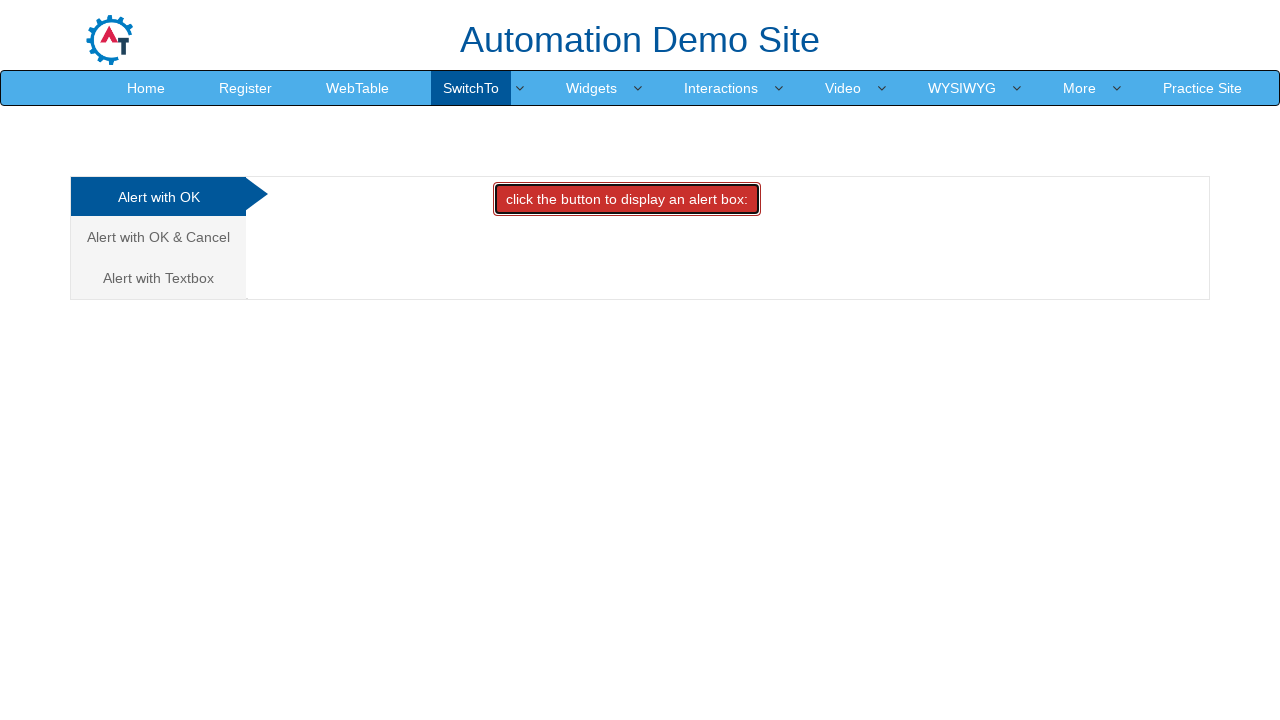

Waited for alert dialog to be processed and accepted
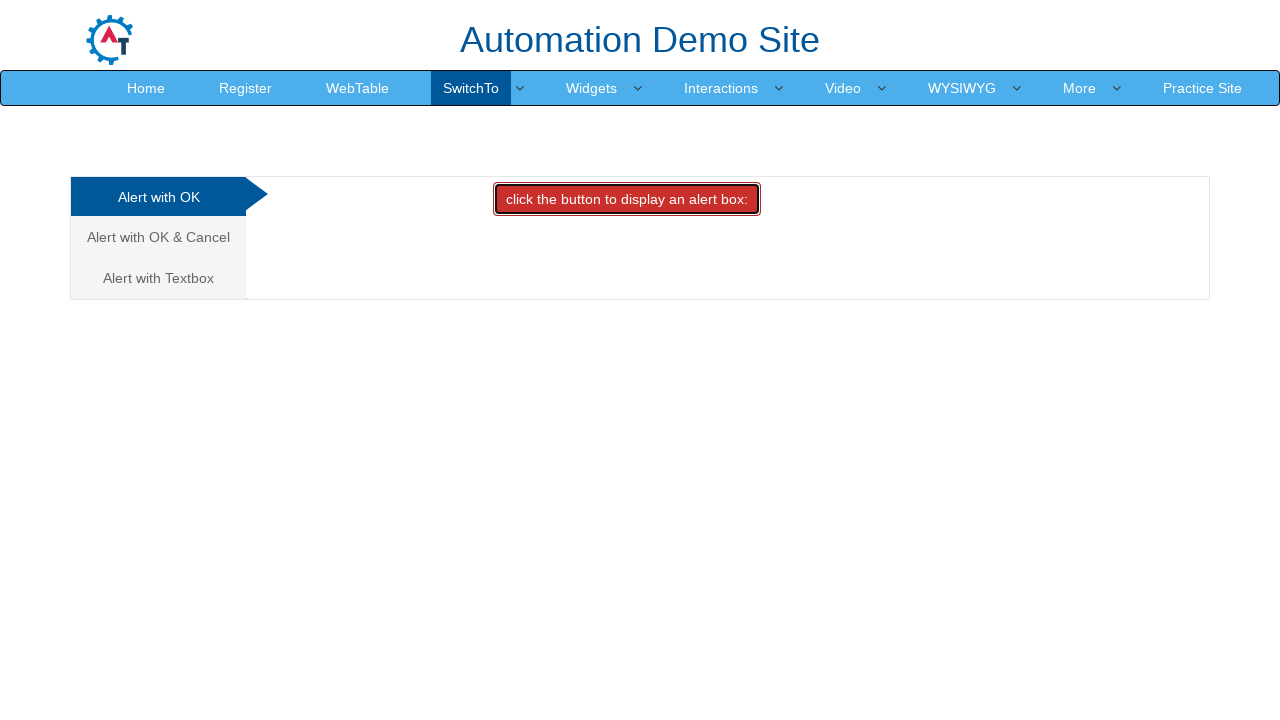

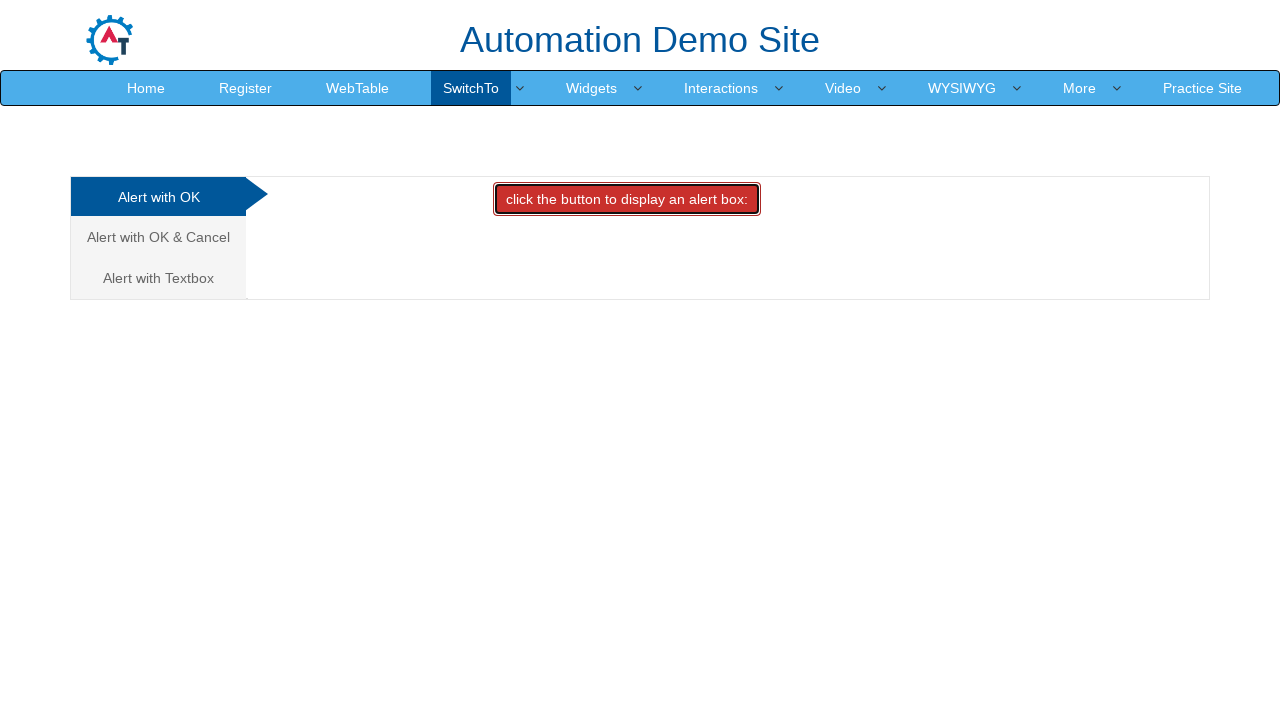